Tests click and hold block selection by selecting multiple consecutive grid items through drag selection

Starting URL: https://jqueryui.com/resources/demos/selectable/display-grid.html

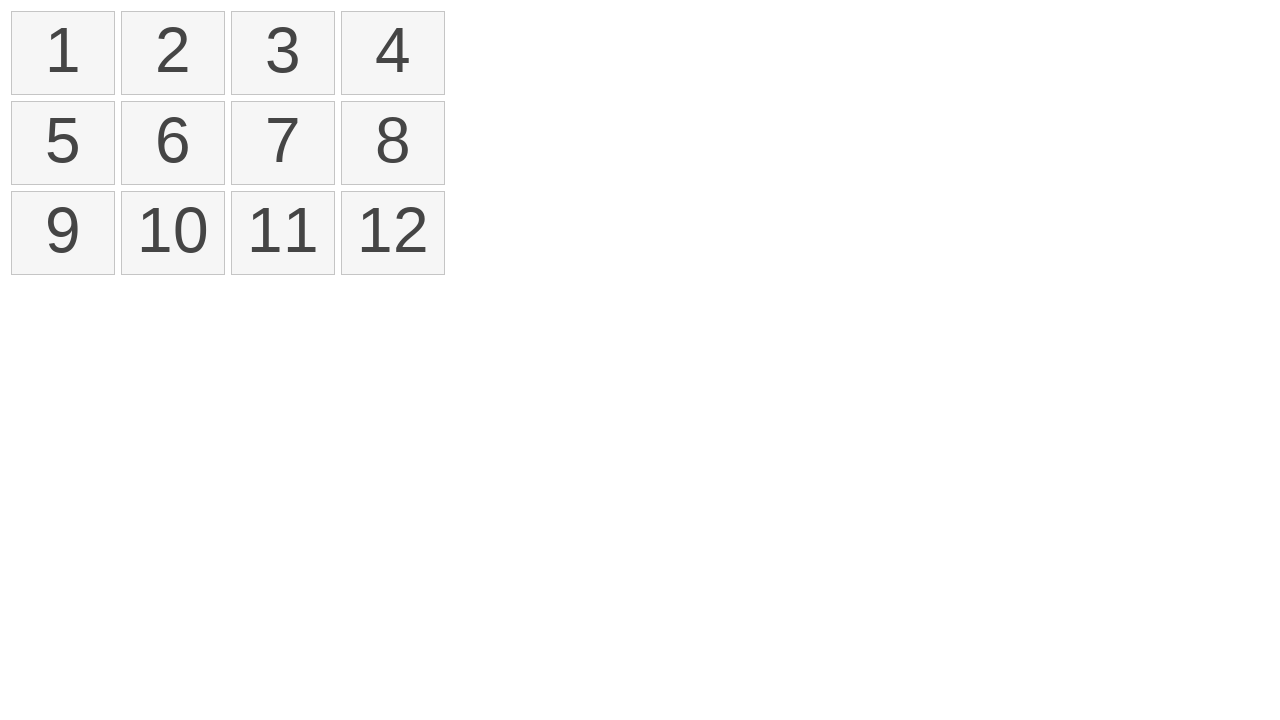

Waited for grid items to load in selectable list
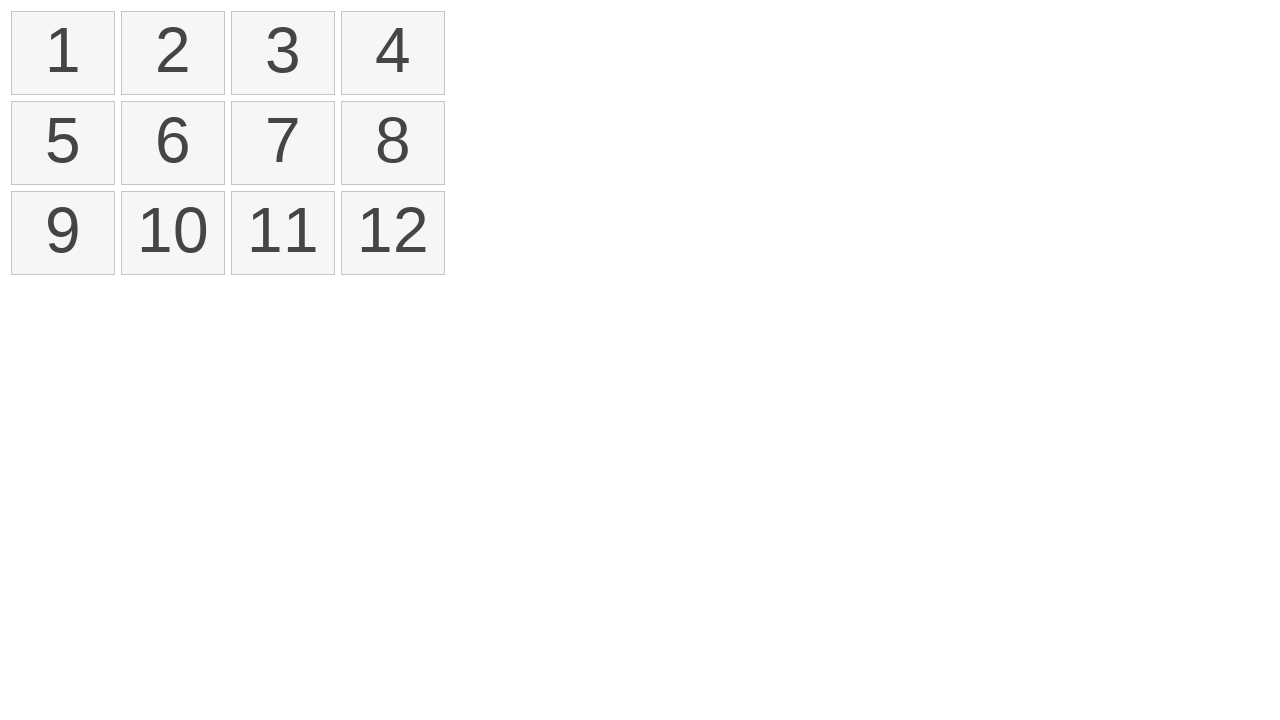

Retrieved all selectable grid items
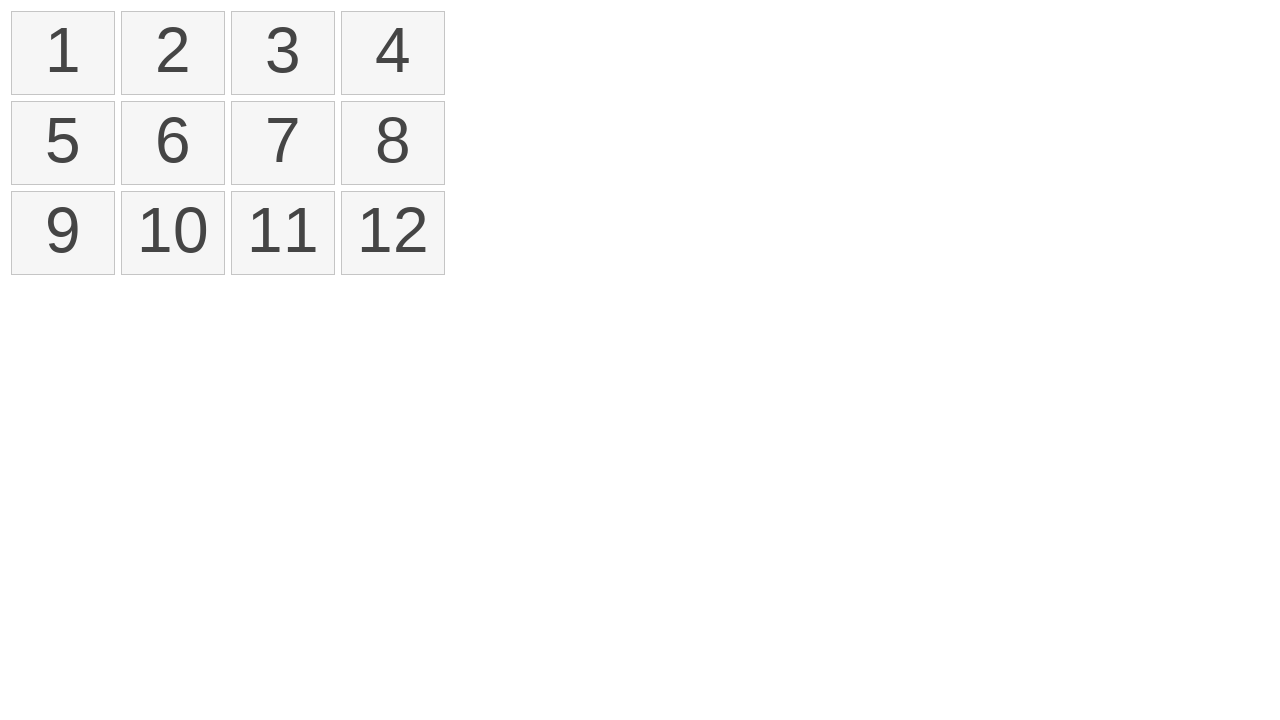

Located first and fourth grid items for drag selection
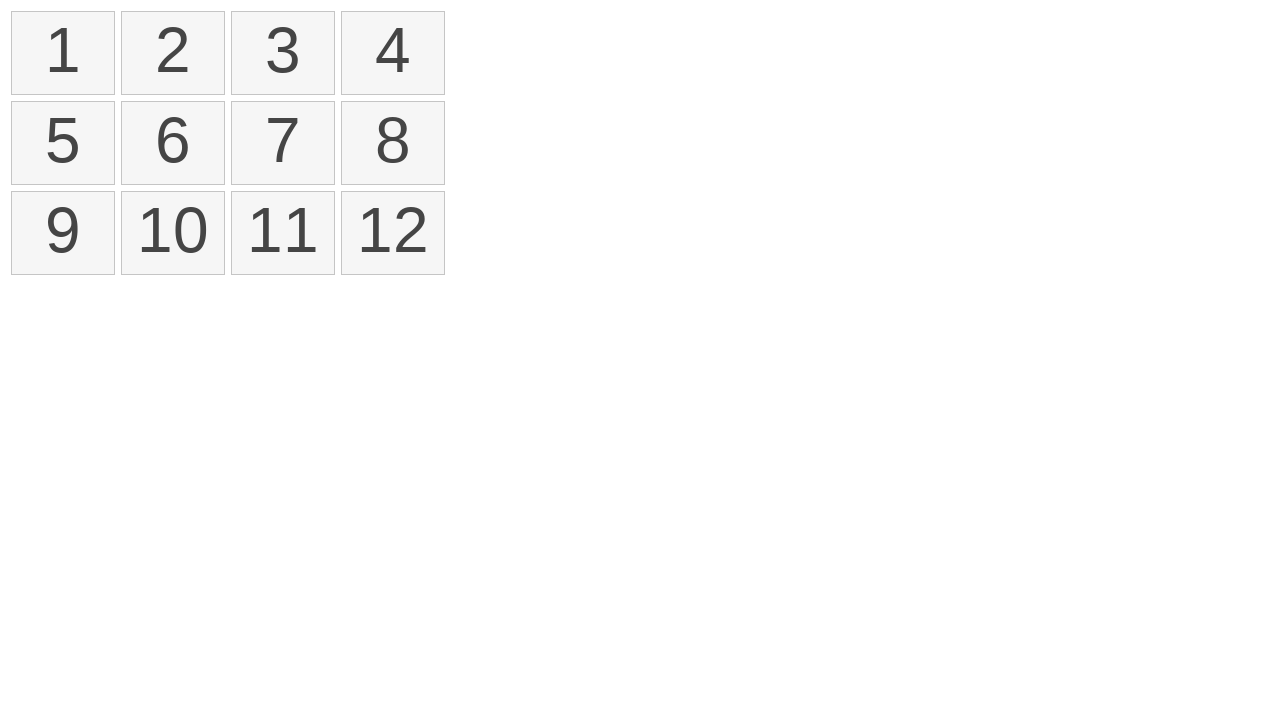

Retrieved bounding boxes for first and fourth items
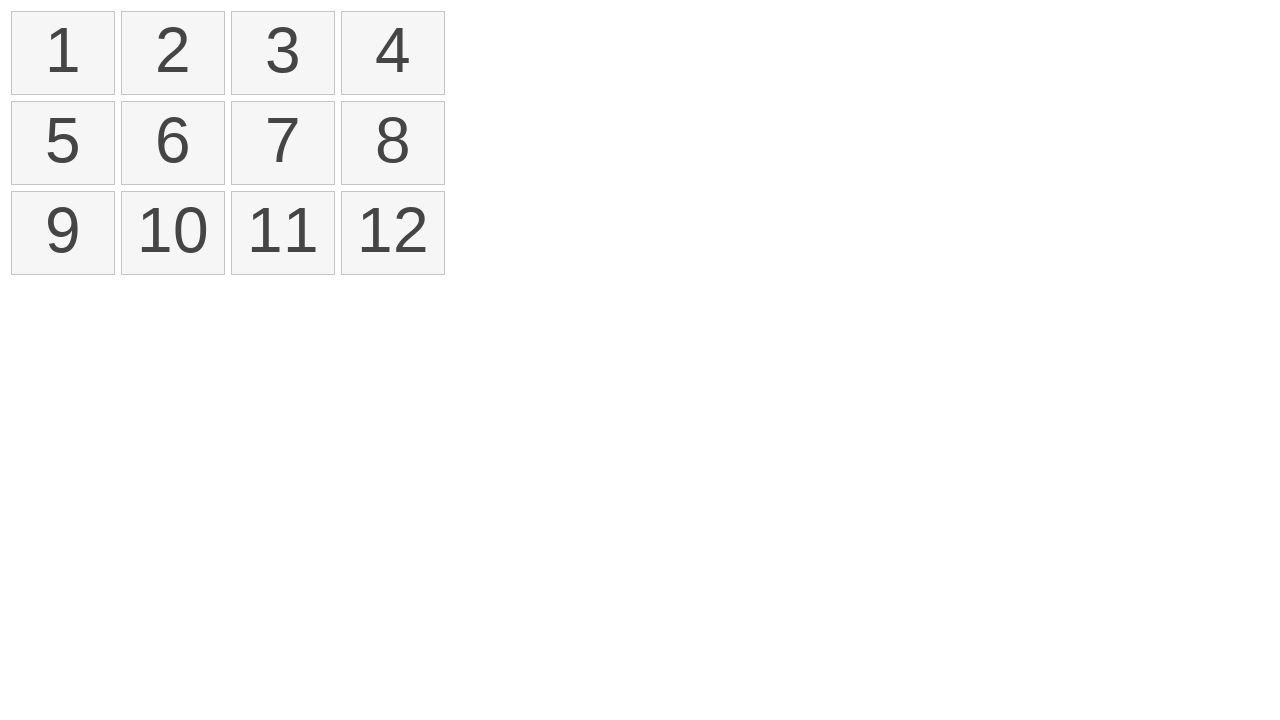

Moved mouse to center of first grid item at (63, 53)
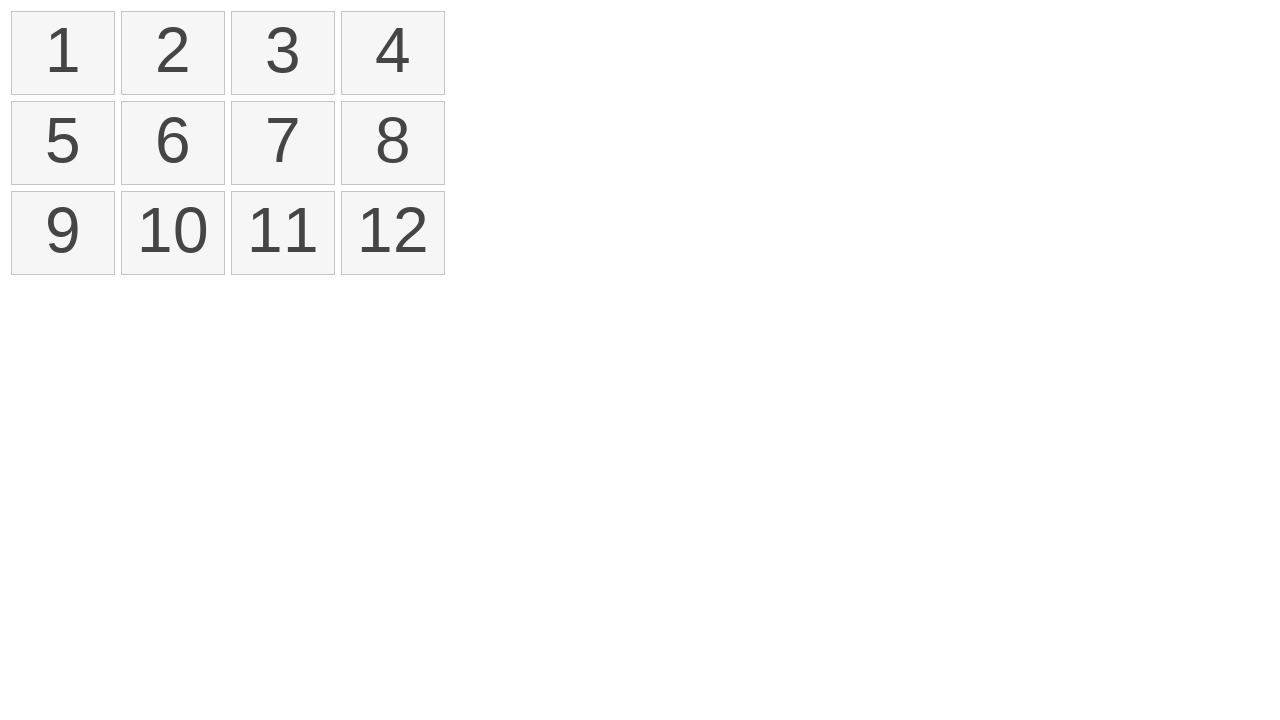

Mouse button pressed down on first item at (63, 53)
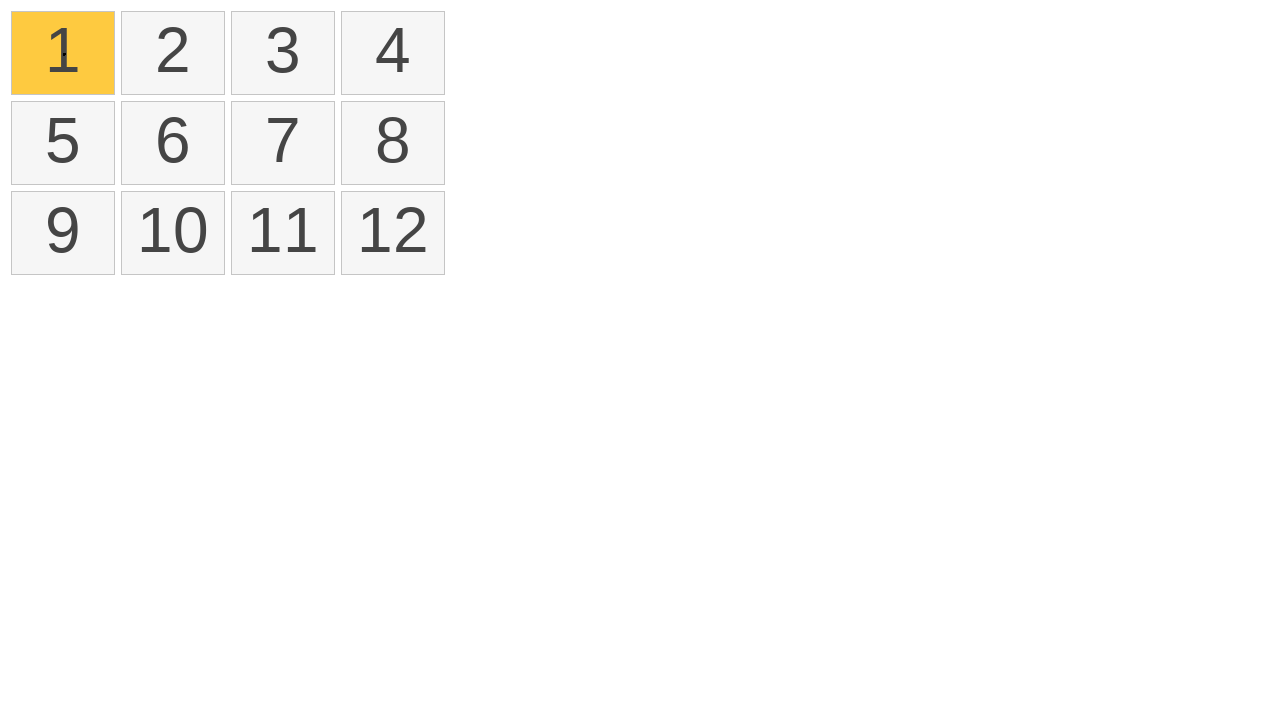

Dragged mouse to center of fourth grid item at (393, 53)
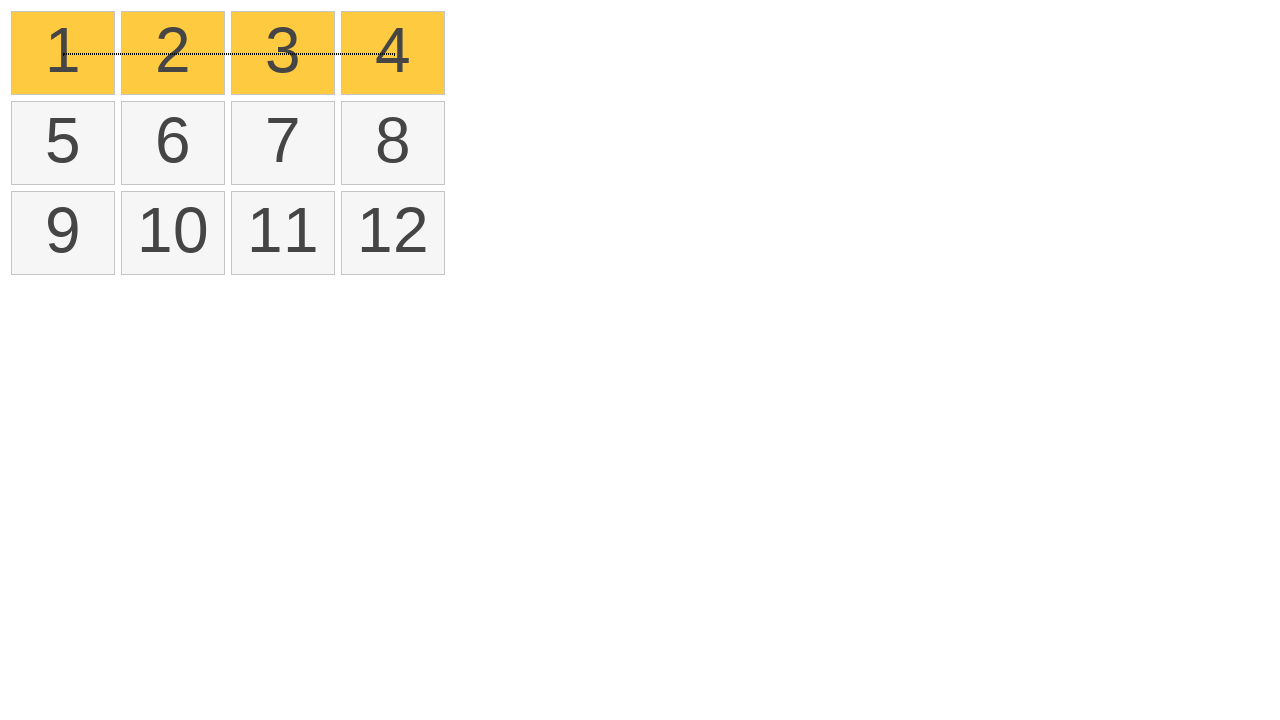

Mouse button released, completing drag selection from first to fourth item at (393, 53)
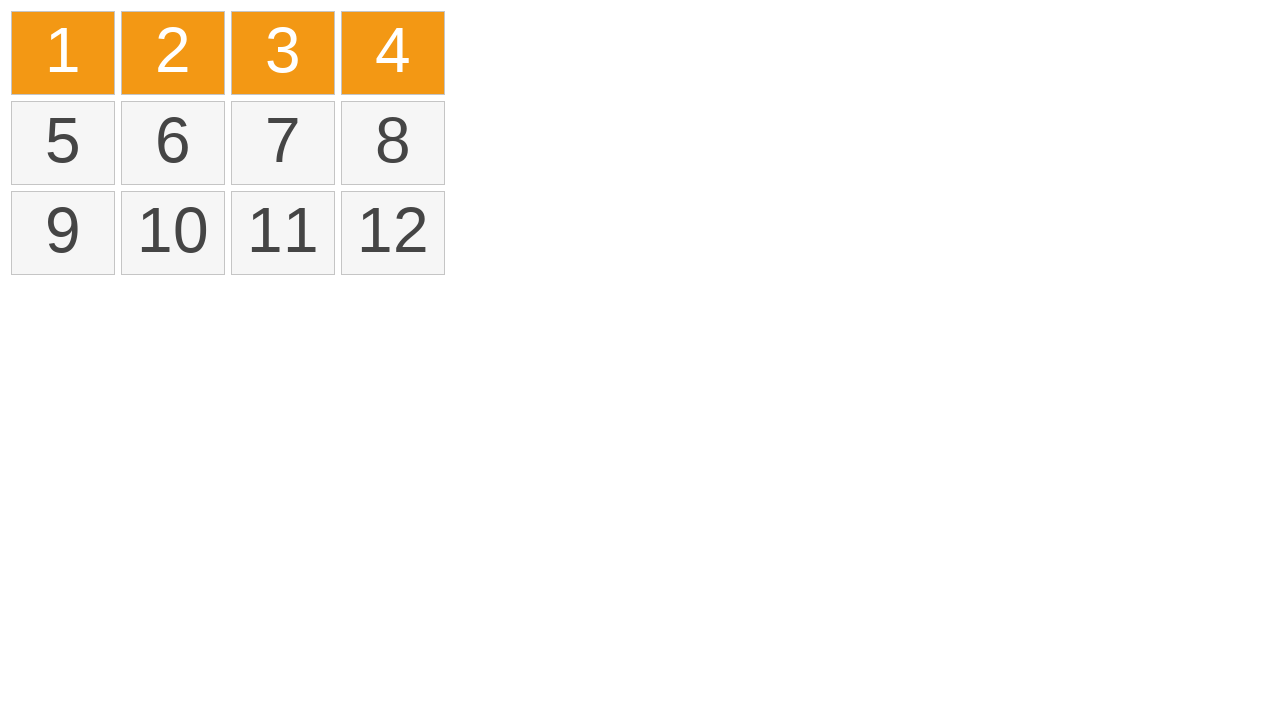

Verified that multiple items are now selected with ui-selected class
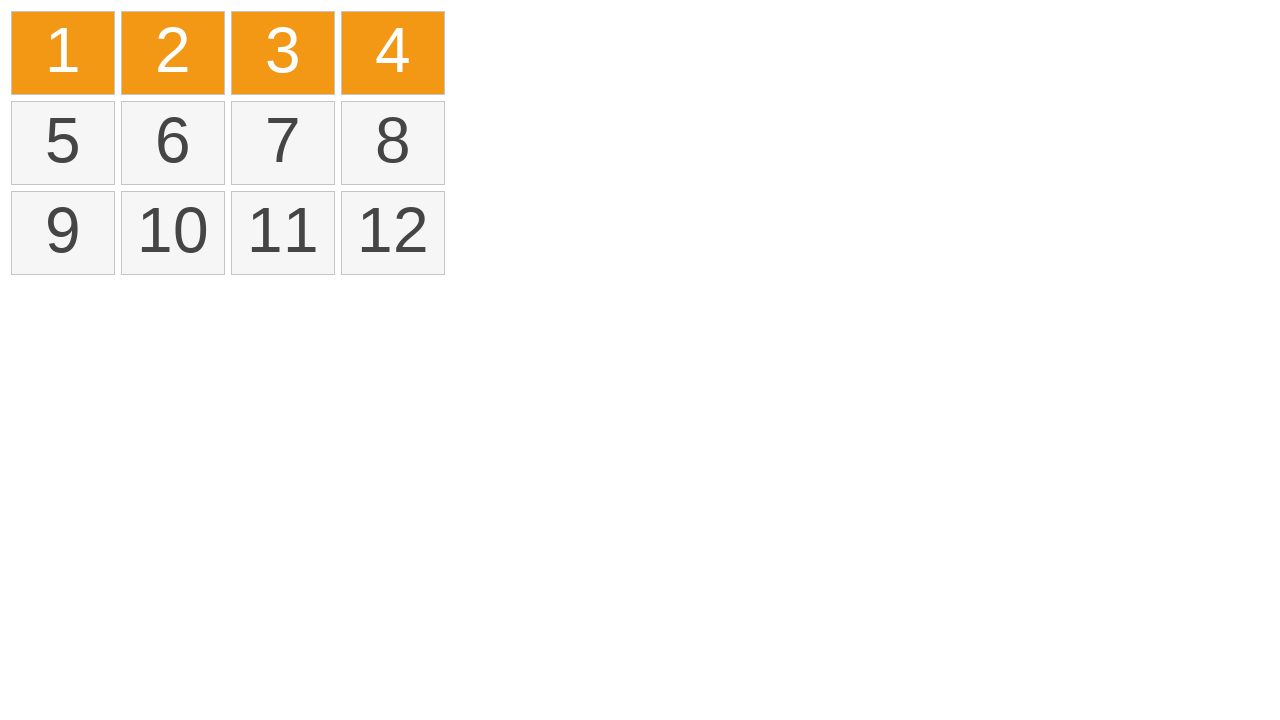

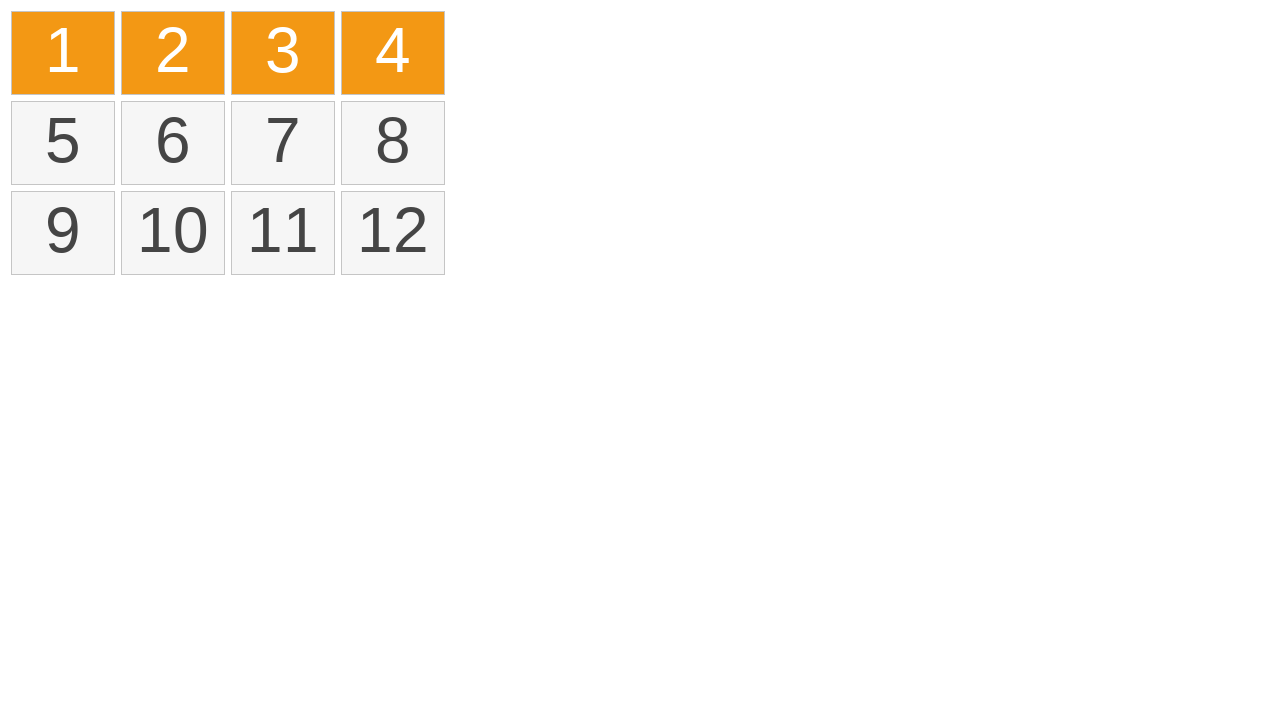